Navigates to countrycode.org and scrolls to the bottom of the page using JavaScript execution to test page scrolling functionality

Starting URL: https://countrycode.org/

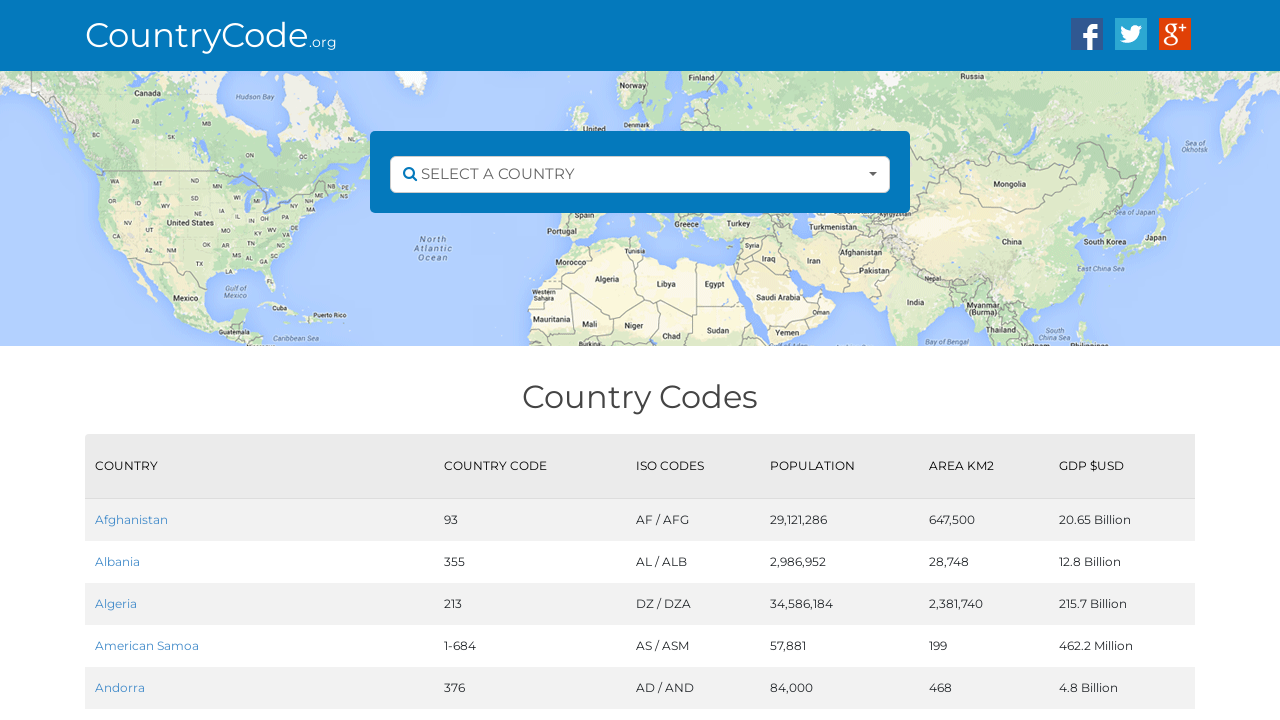

Navigated to https://countrycode.org/
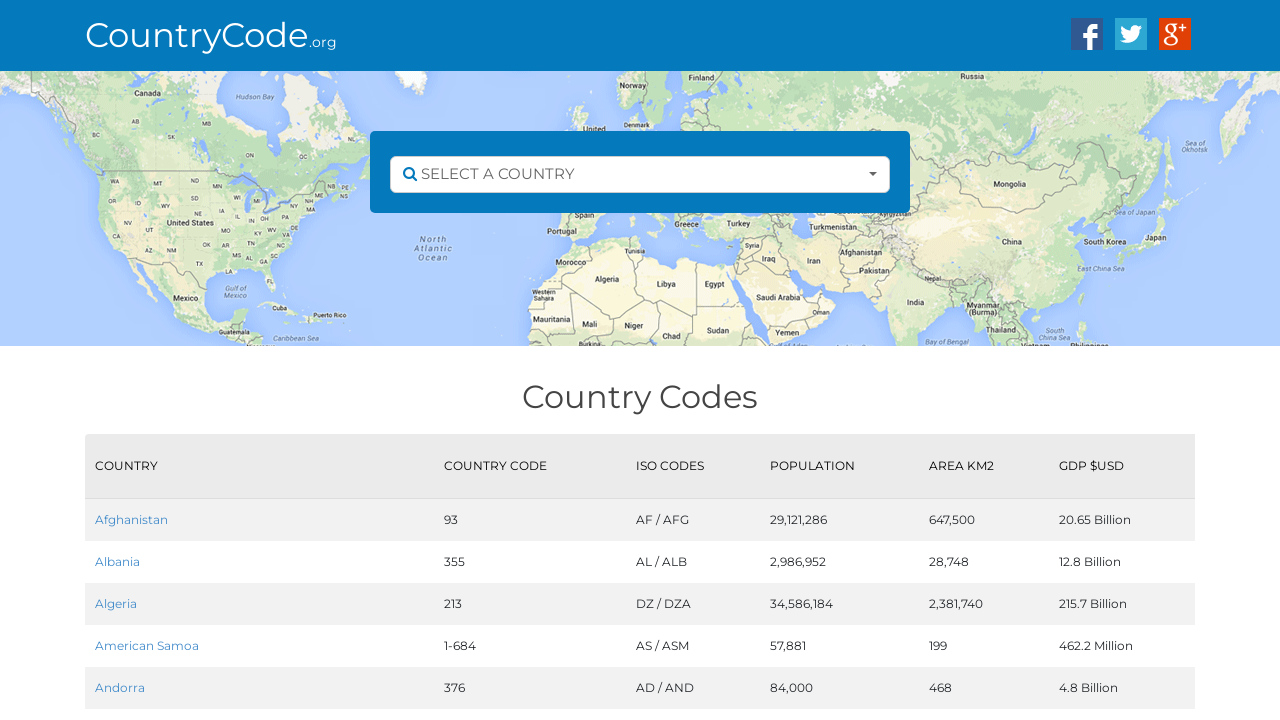

Scrolled to bottom of page using JavaScript
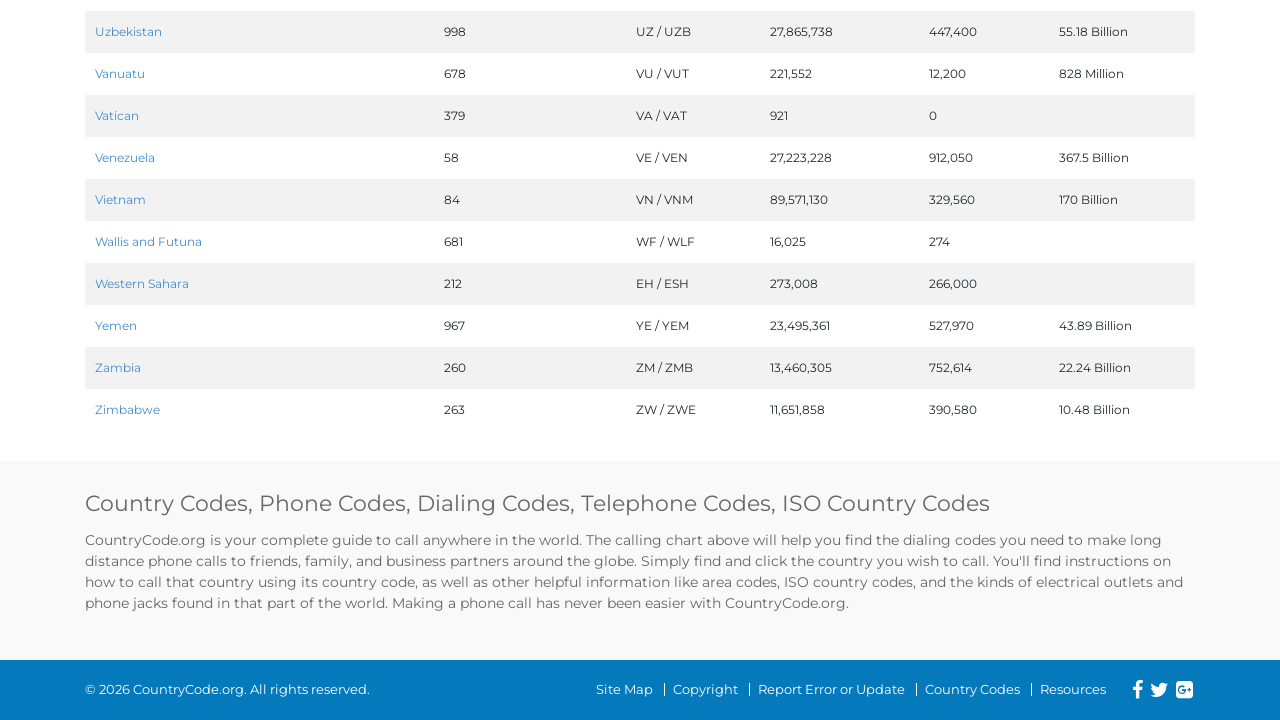

Waited 1 second for scroll to complete
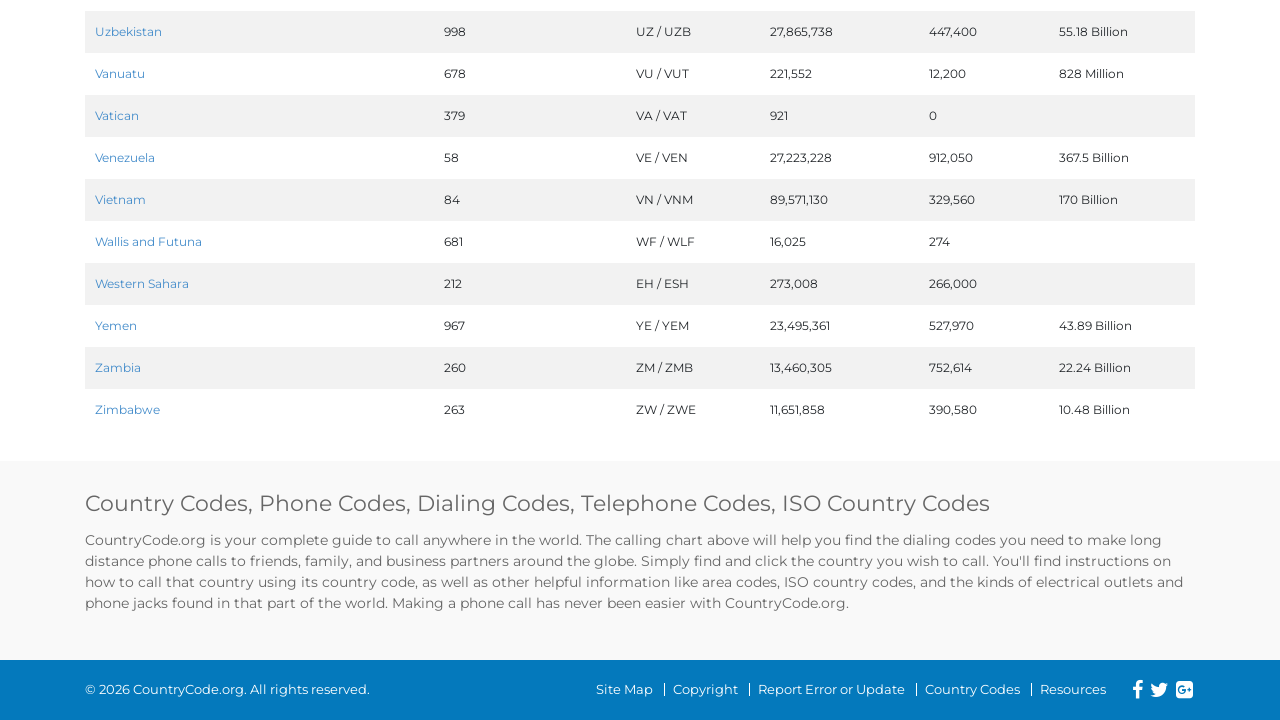

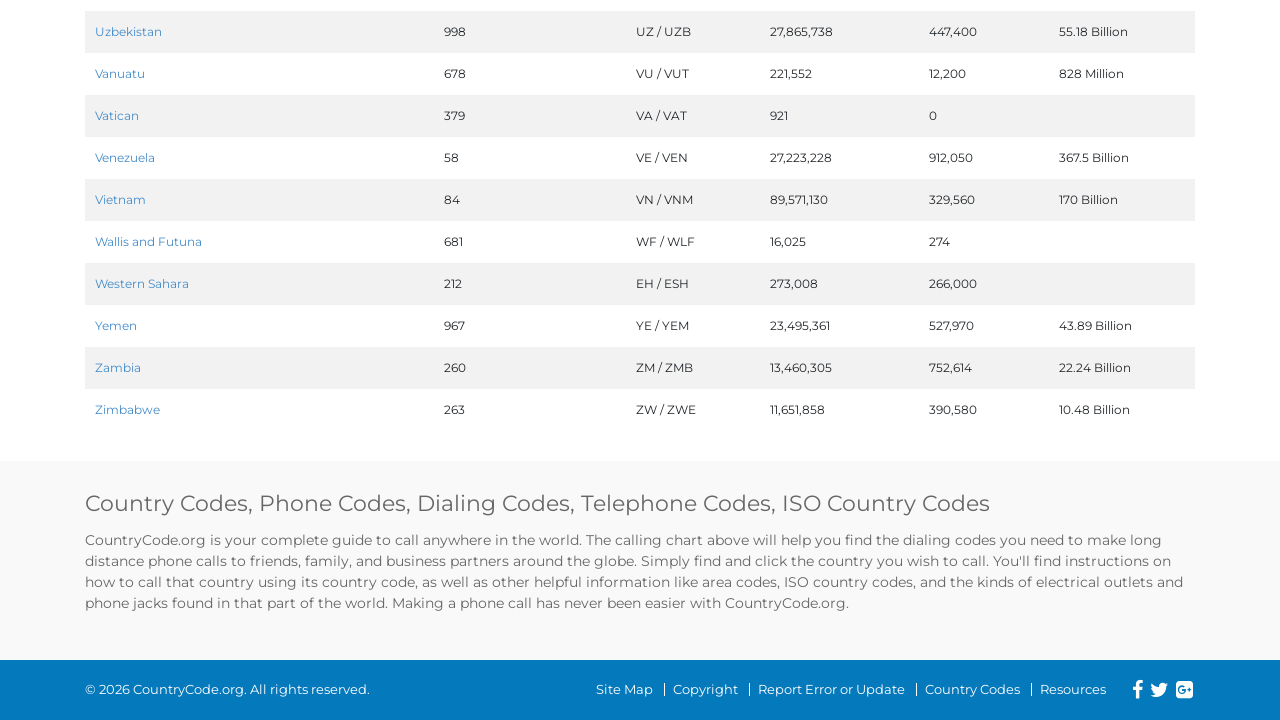